Uses a web calculator to perform subtraction (9-8) and verifies the result equals 1

Starting URL: https://dgotlieb.github.io/WebCalculator/

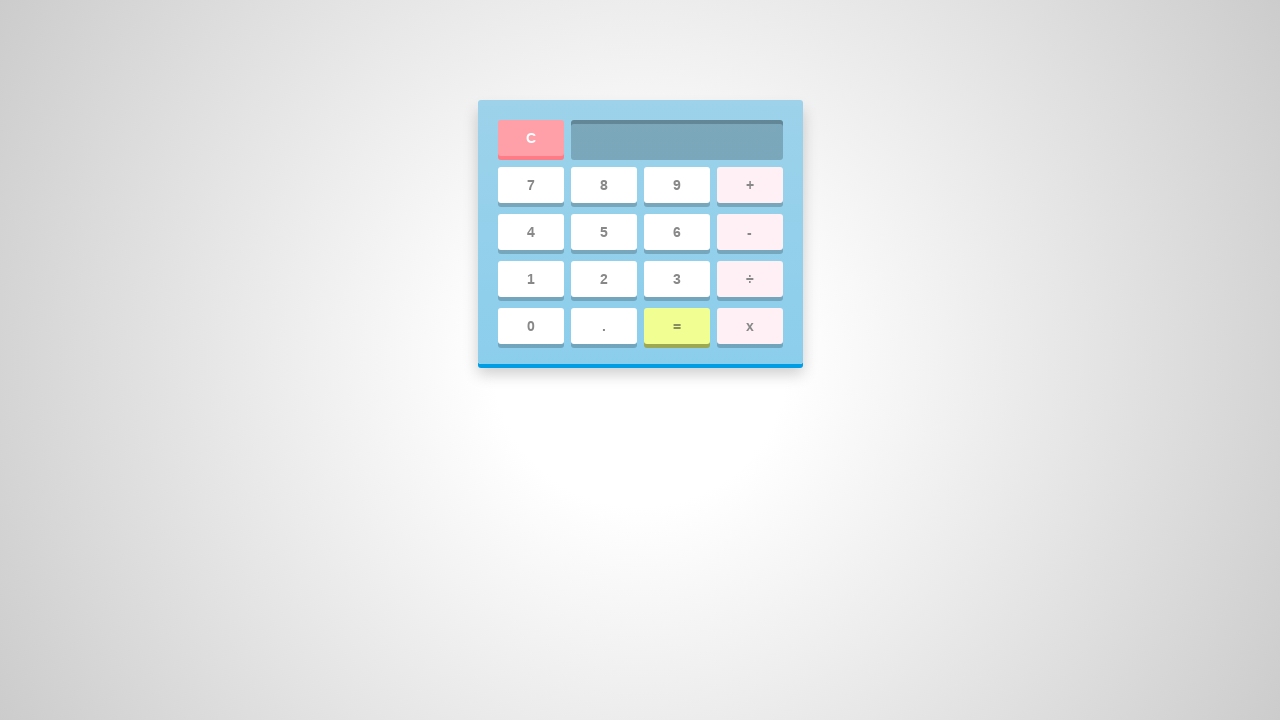

Clicked number 9 at (676, 185) on #nine
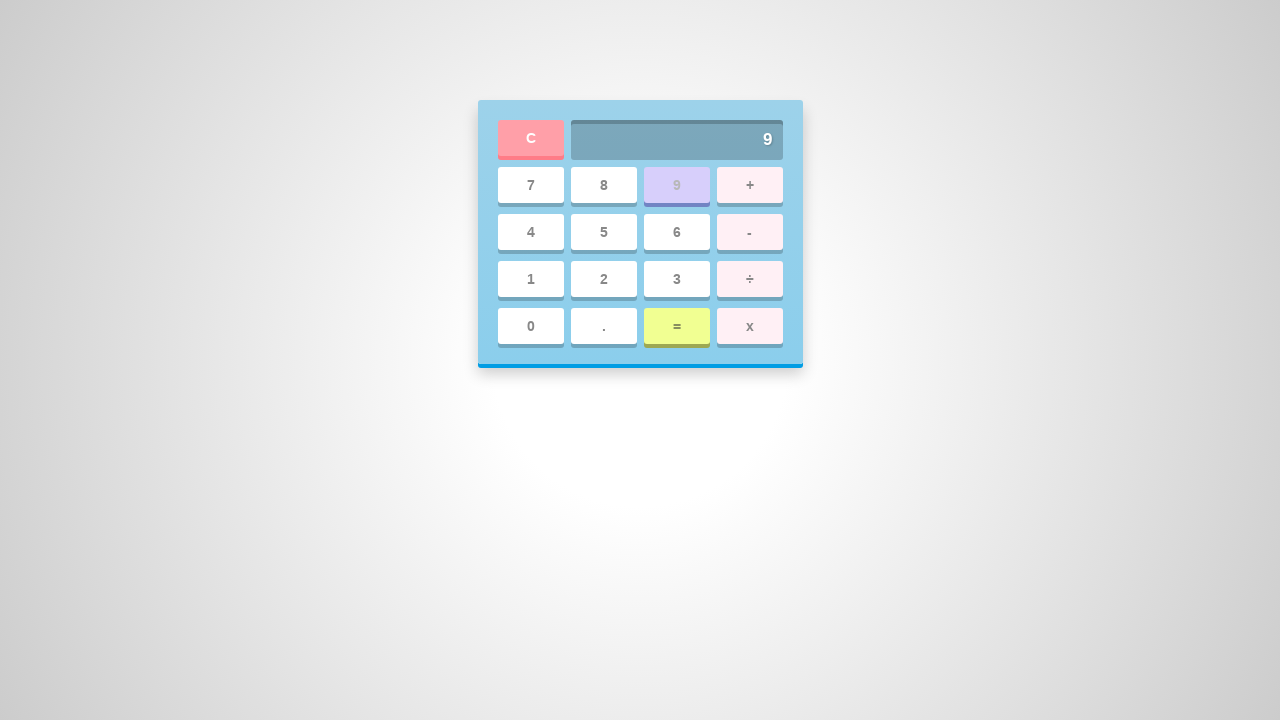

Clicked minus operator at (750, 232) on #minus
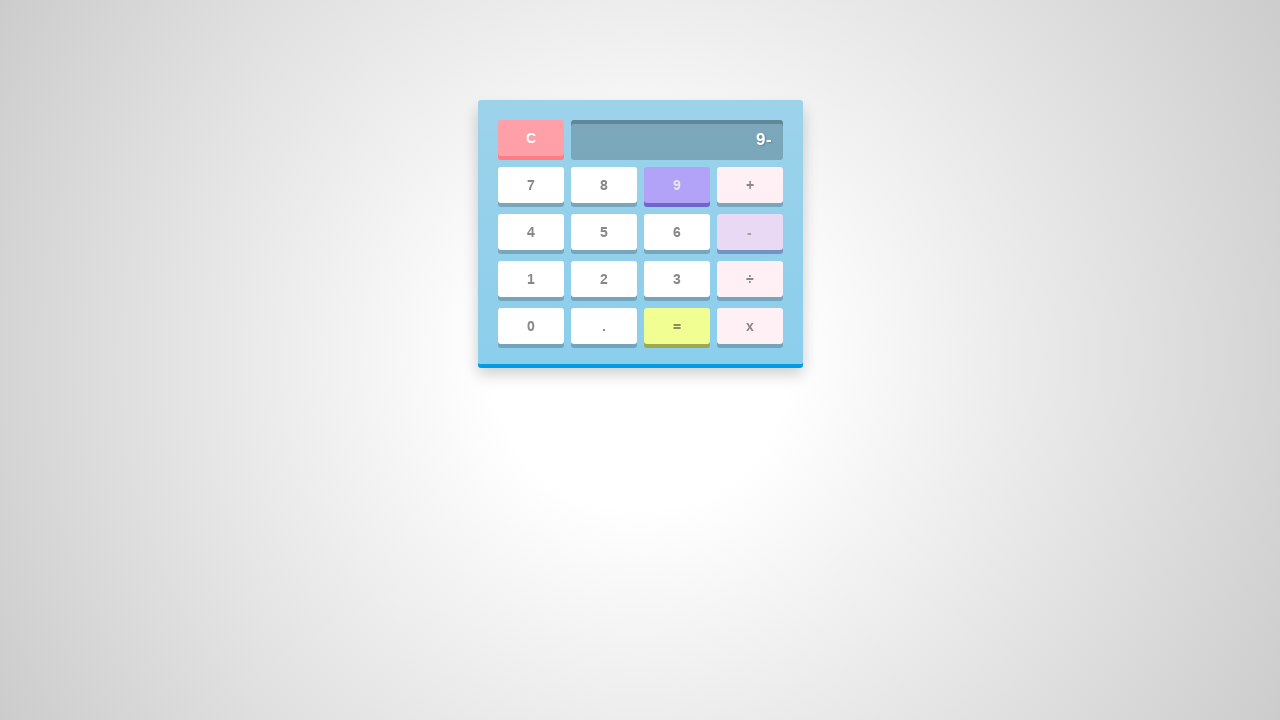

Clicked number 8 at (604, 185) on #eight
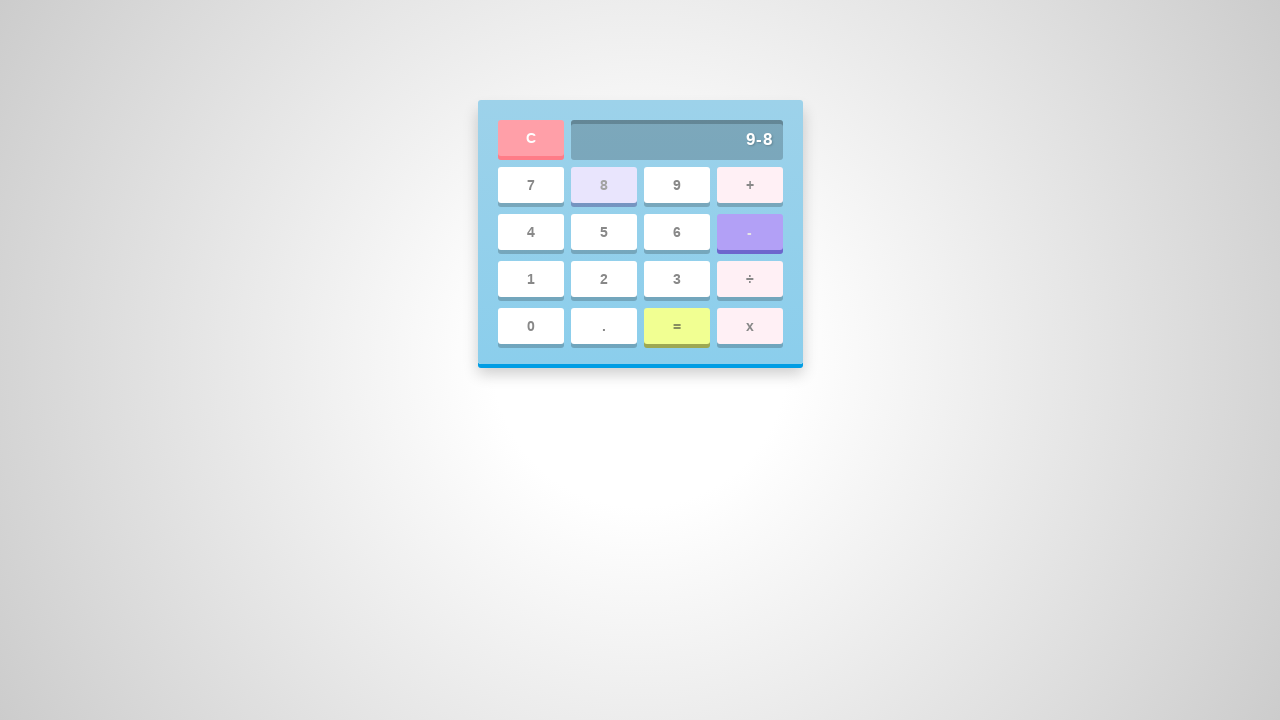

Clicked equals button to perform calculation at (676, 326) on #equal
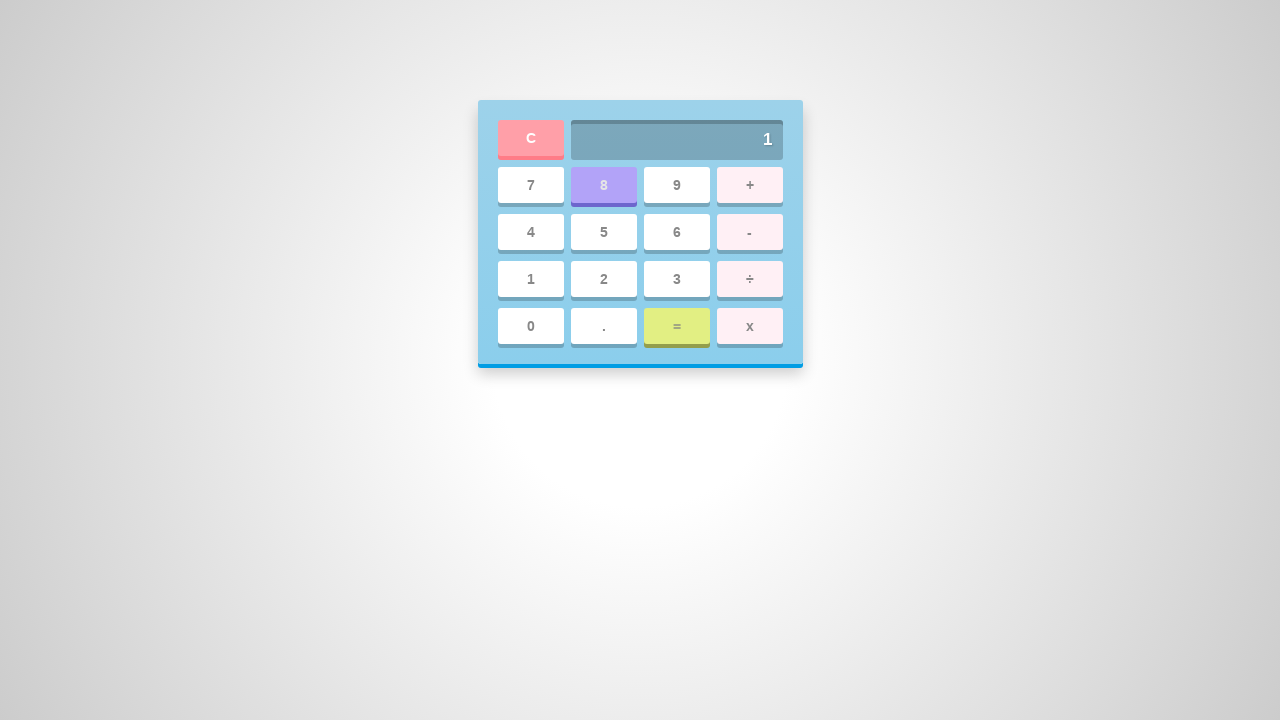

Result display loaded showing subtraction result
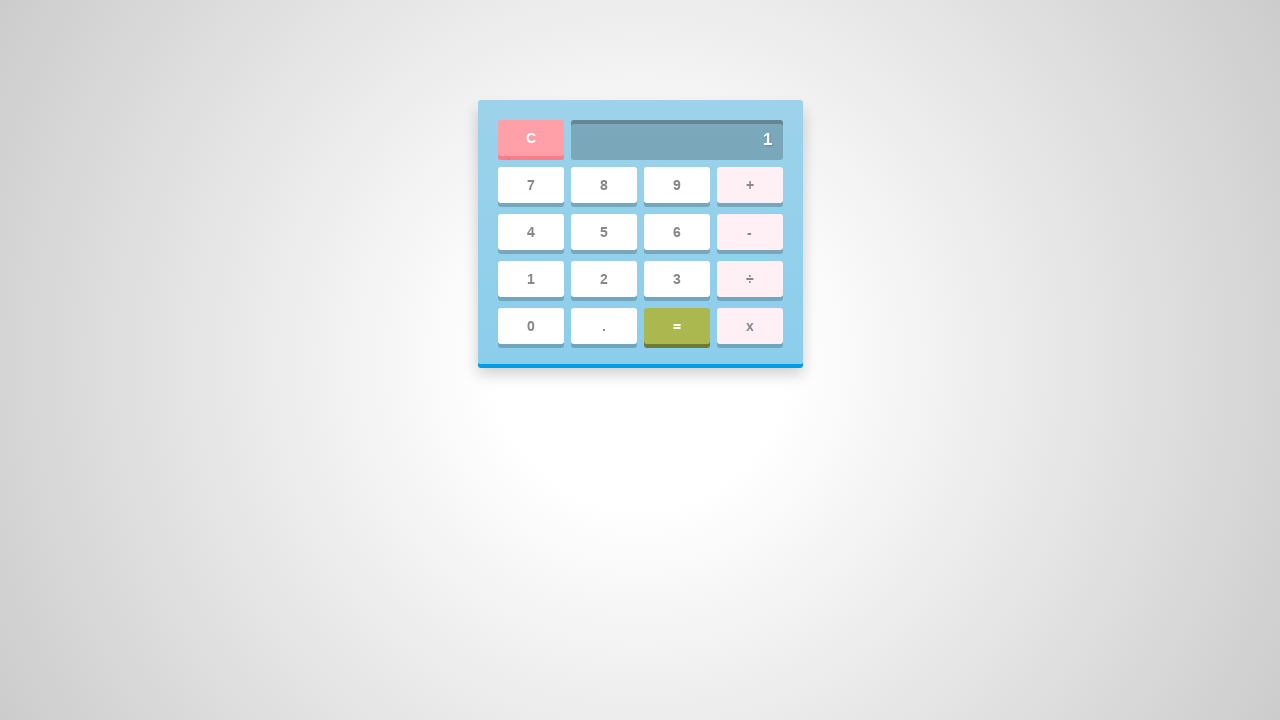

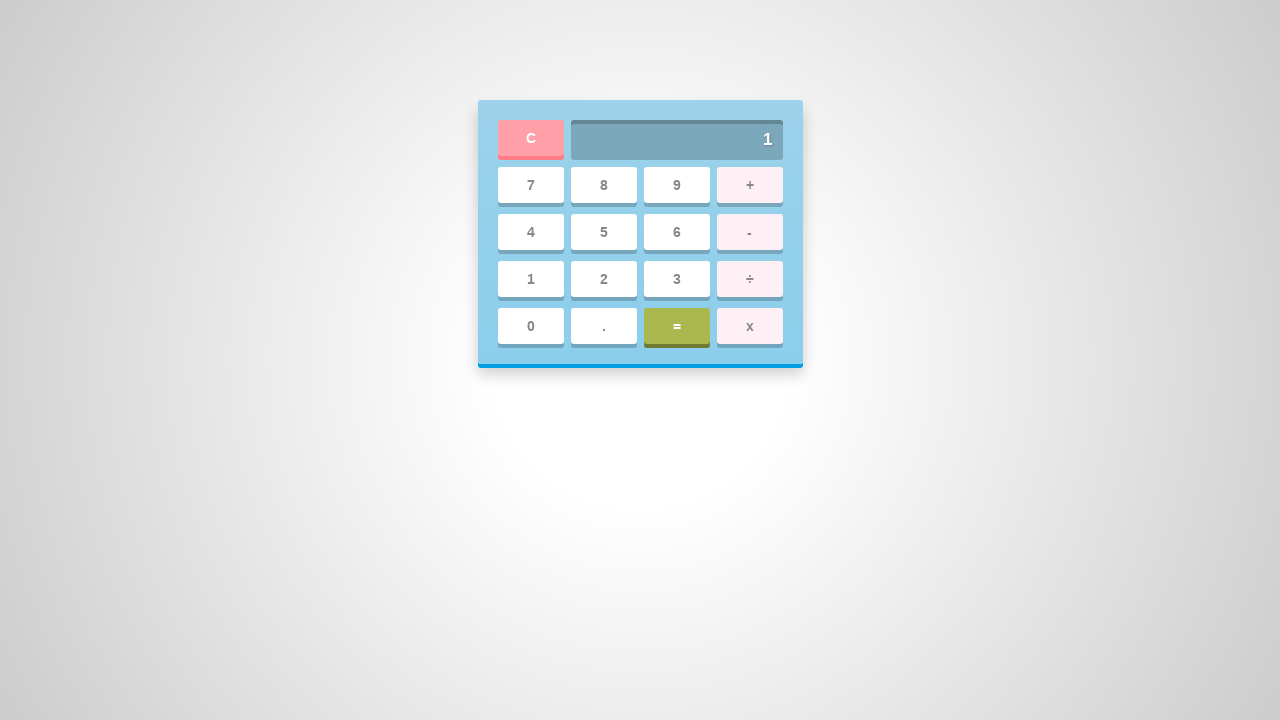